Tests element highlighting functionality by locating an element on a large page and applying a temporary visual highlight style using JavaScript execution

Starting URL: http://the-internet.herokuapp.com/large

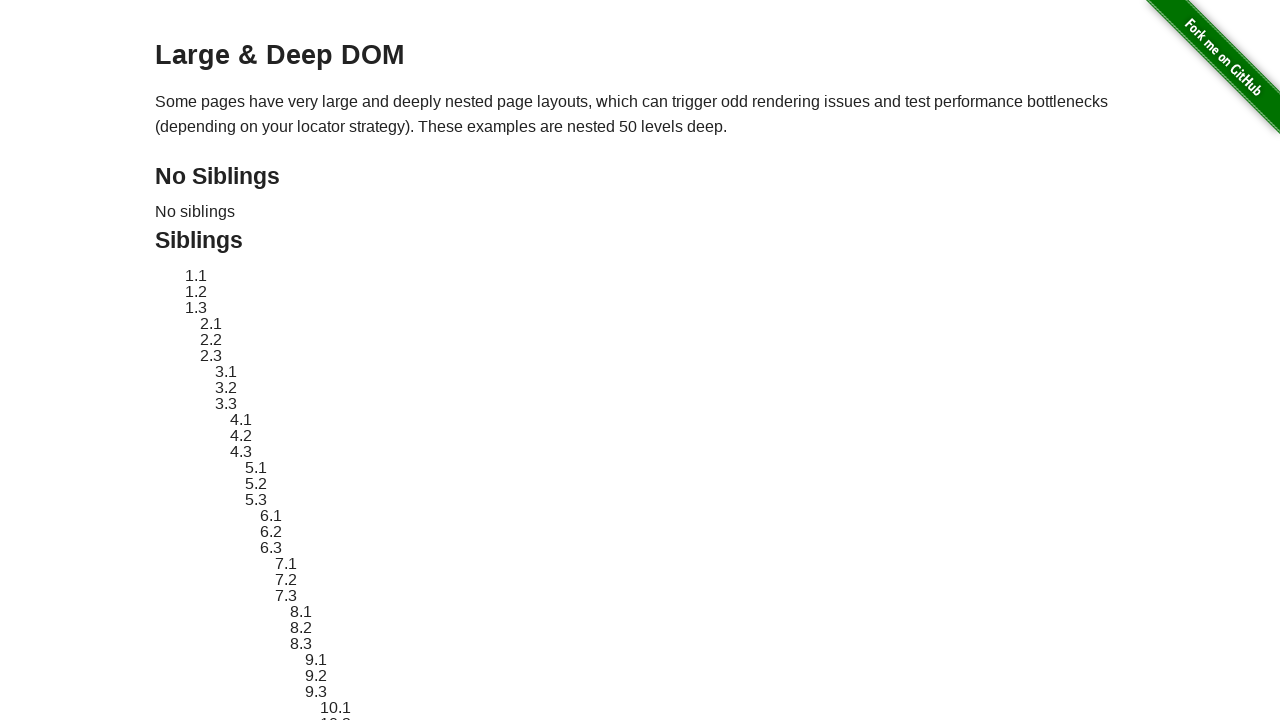

Navigated to large page at http://the-internet.herokuapp.com/large
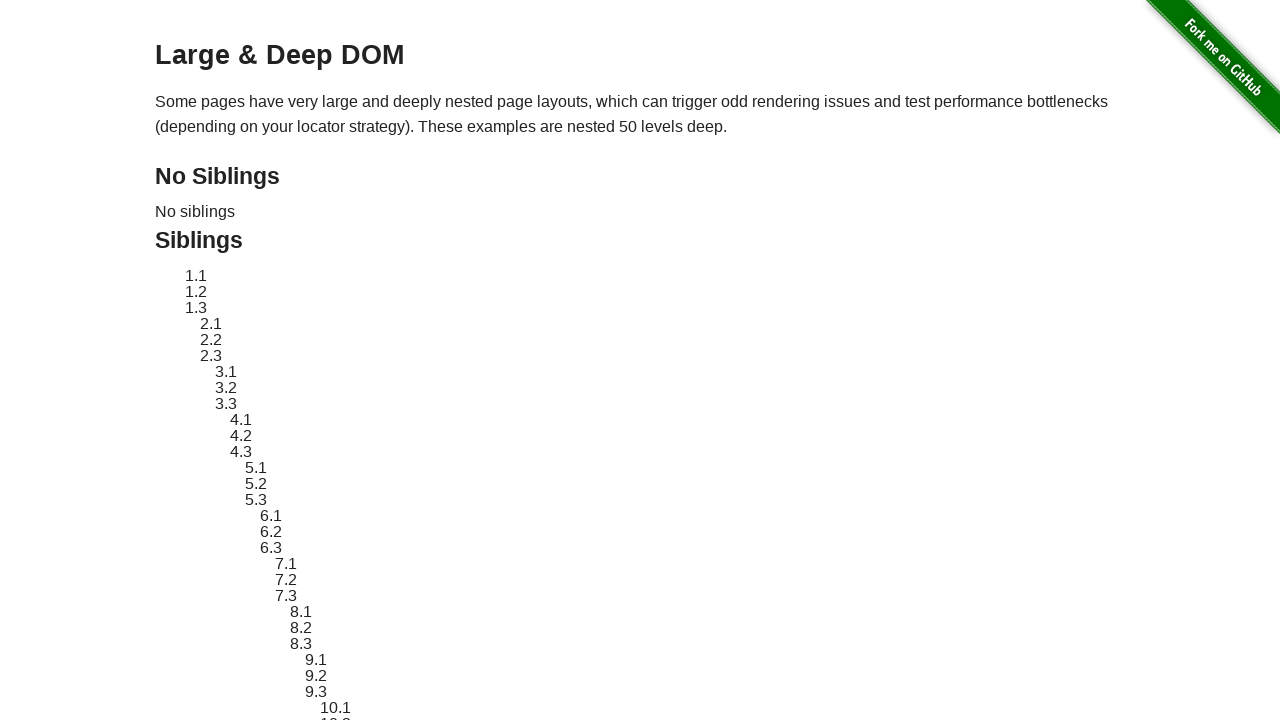

Located target element with ID 'sibling-2.3' on the large page
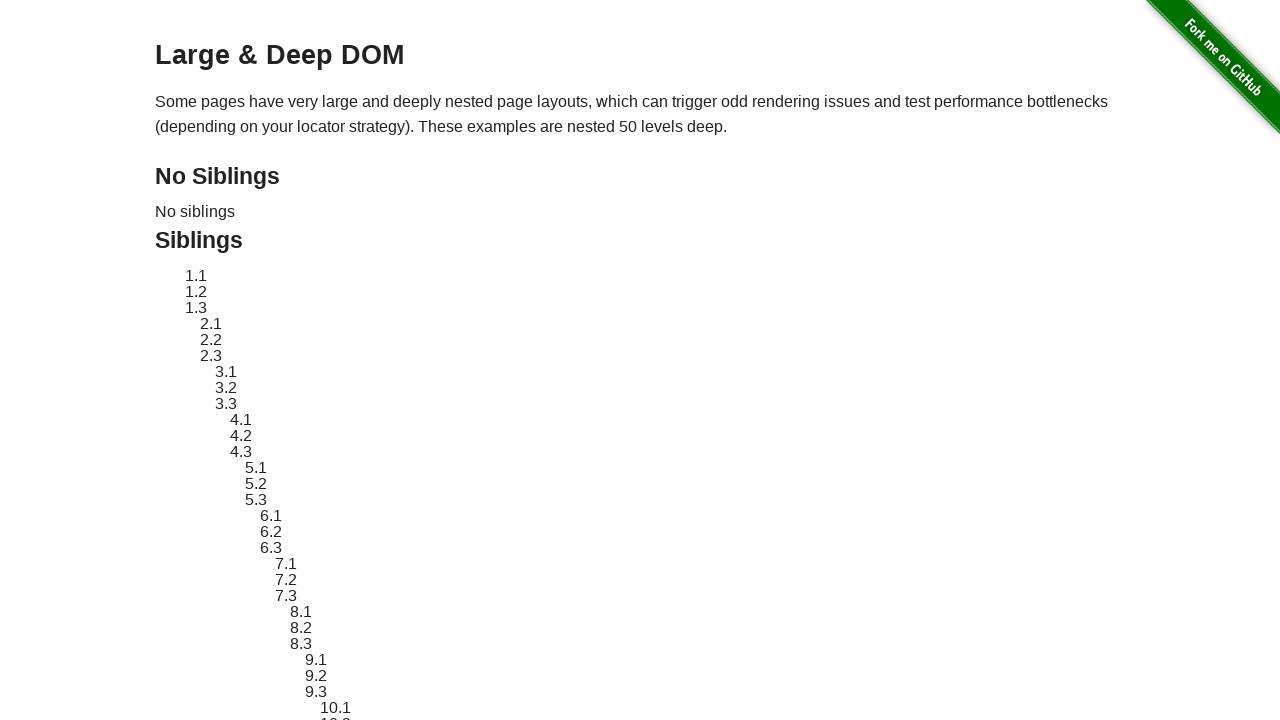

Retrieved original style attribute from target element
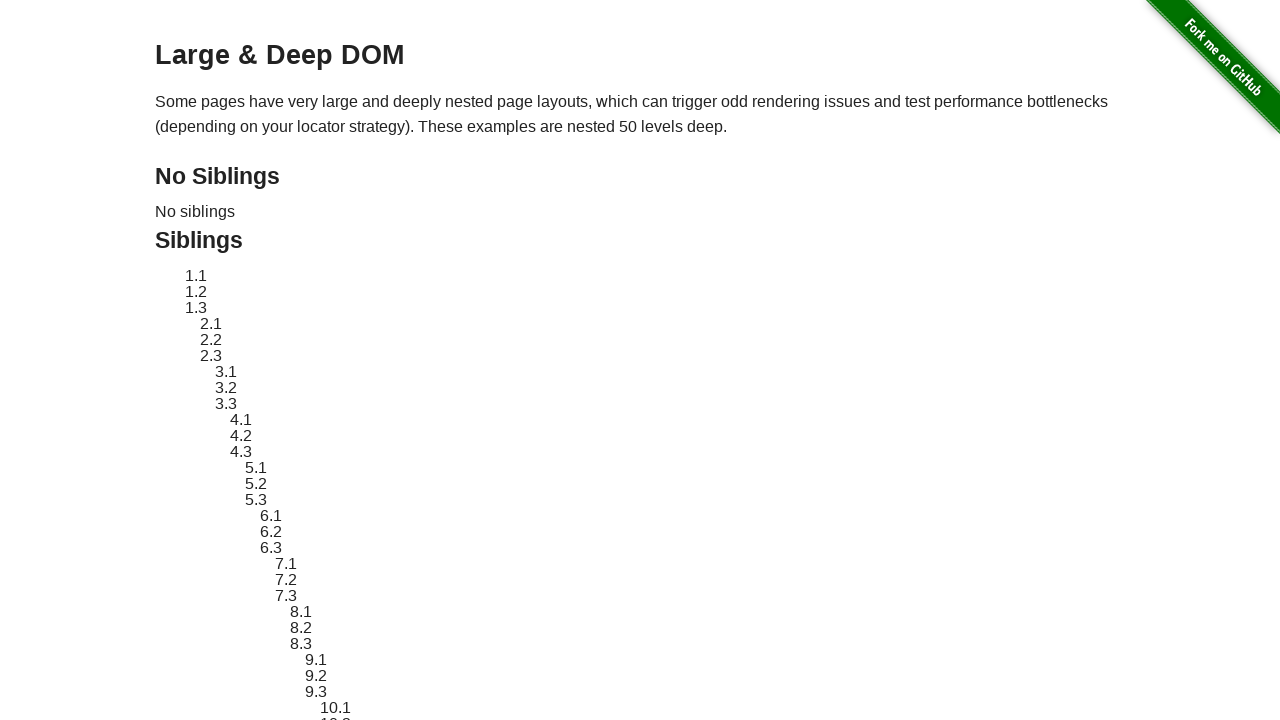

Applied red dashed border highlight style to target element using JavaScript
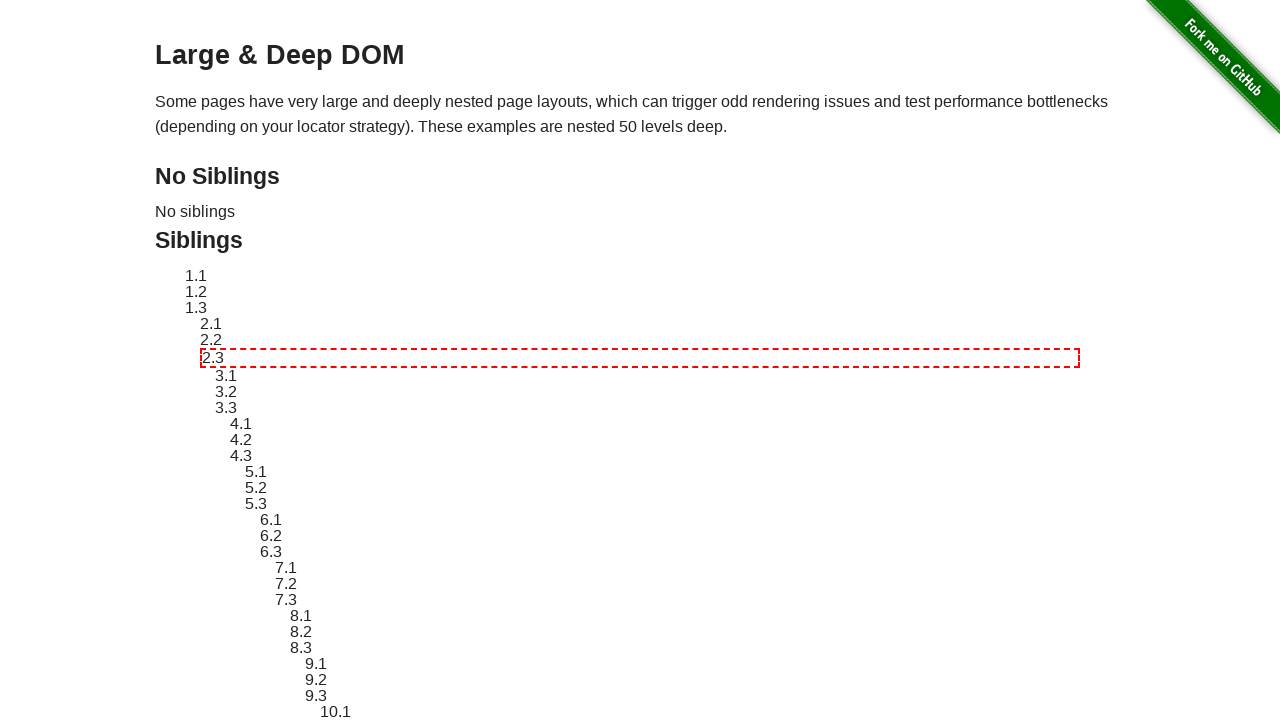

Waited 3 seconds to display the highlight effect
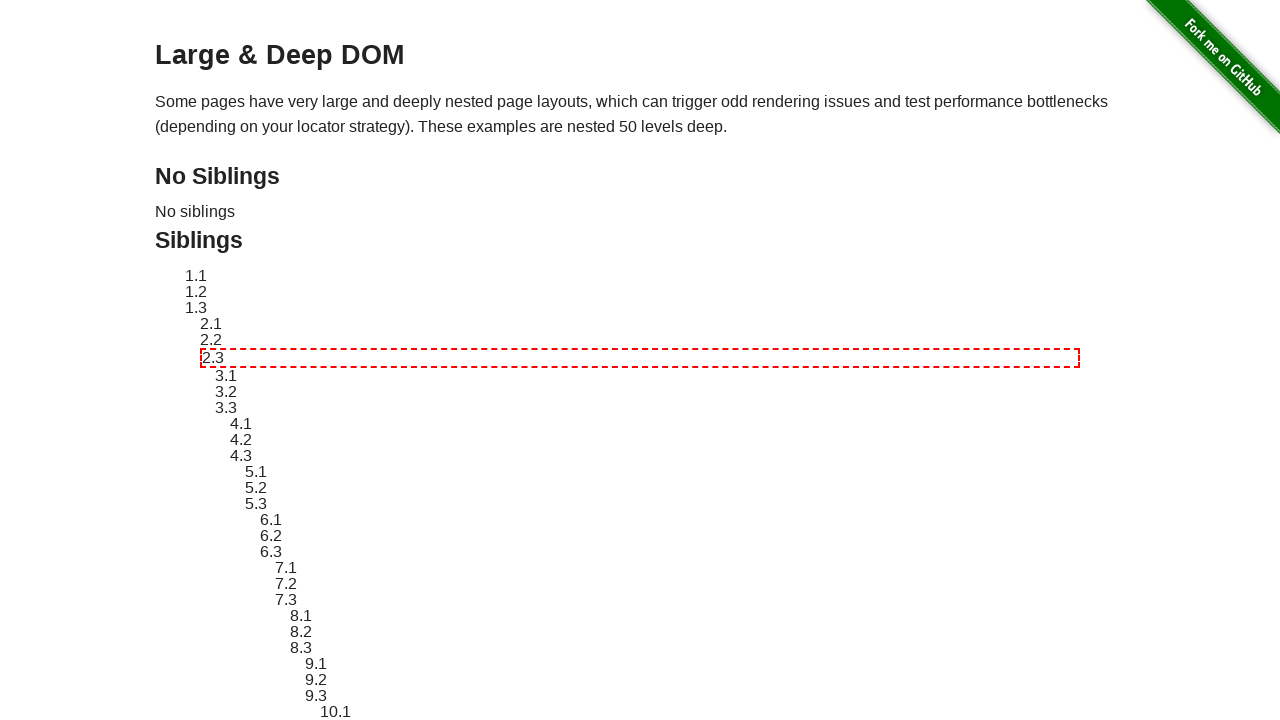

Reverted target element style back to original state
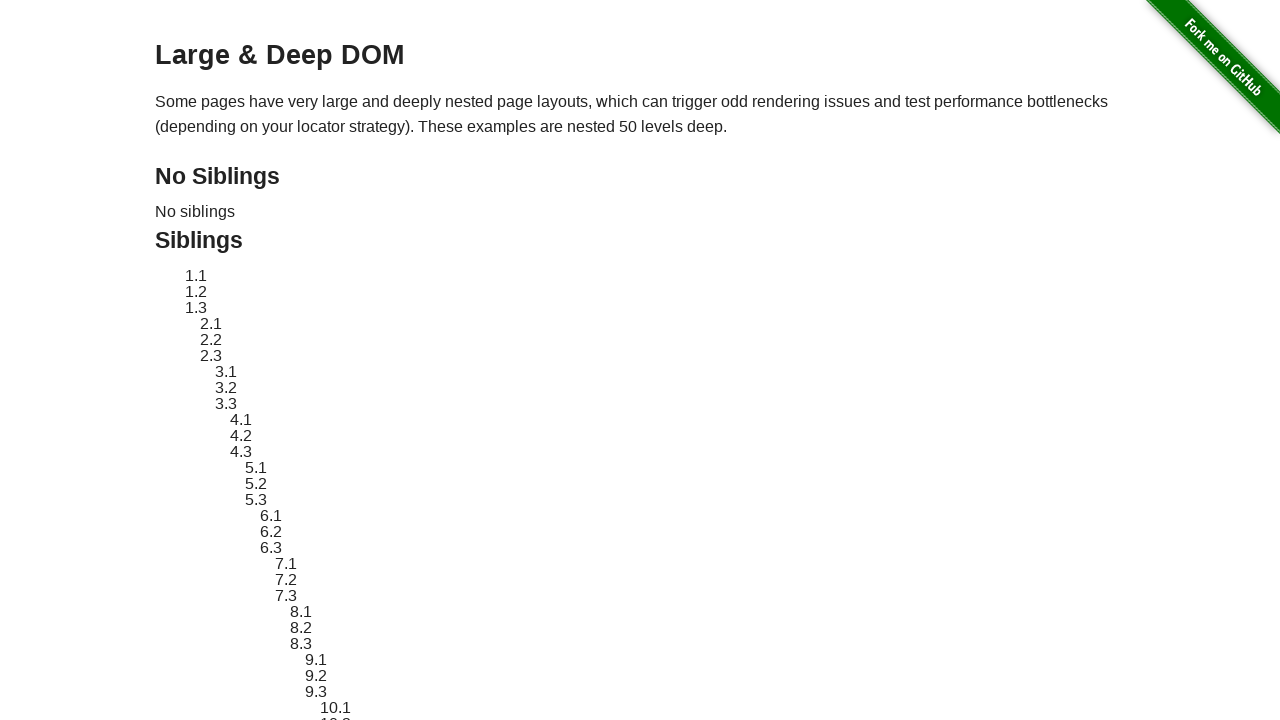

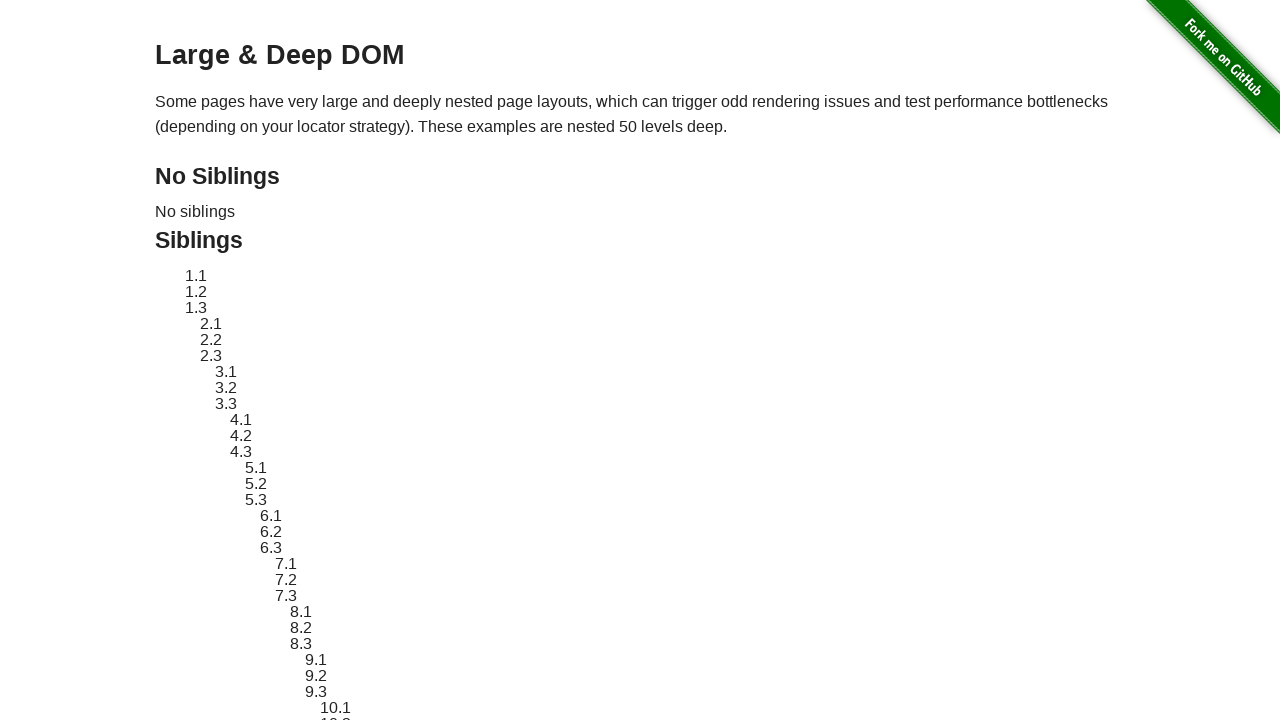